Tests scroll functionality by scrolling down to the "CYDEO" link at the bottom of the page, then scrolling back up to the "Home" link at the top.

Starting URL: https://practice.cydeo.com/large

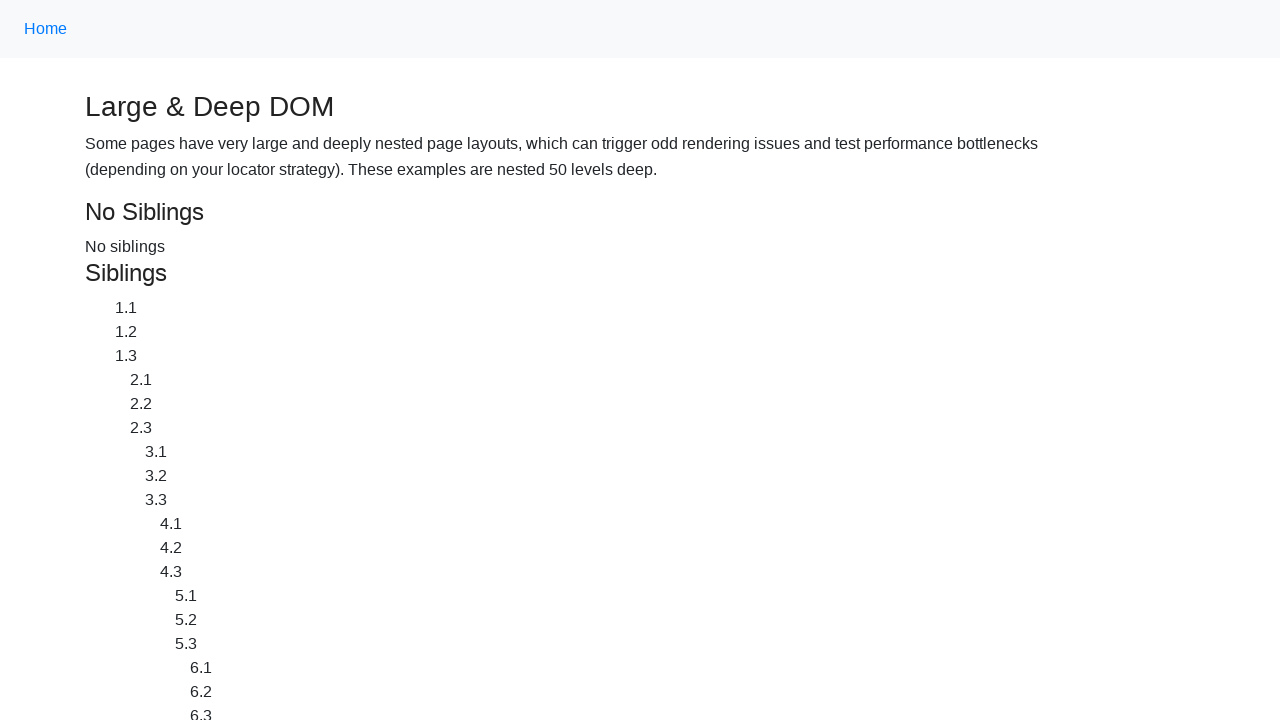

Located CYDEO link at bottom of page
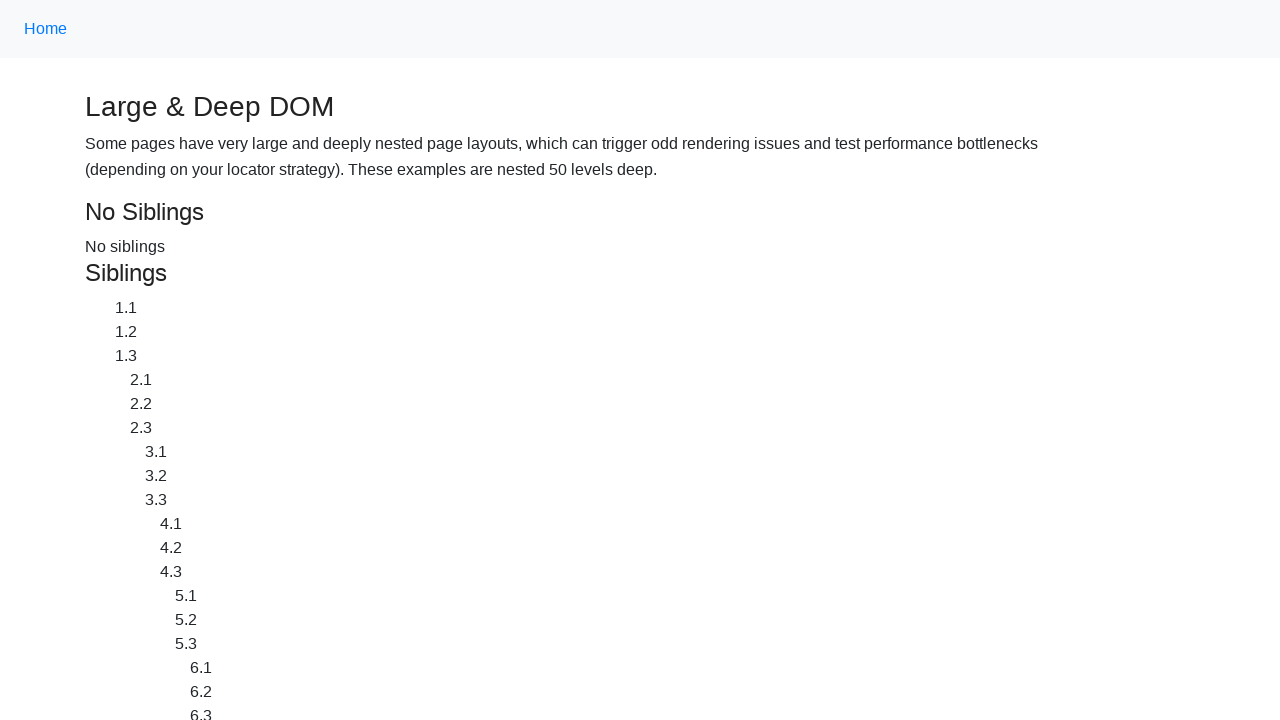

Located Home link at top of page
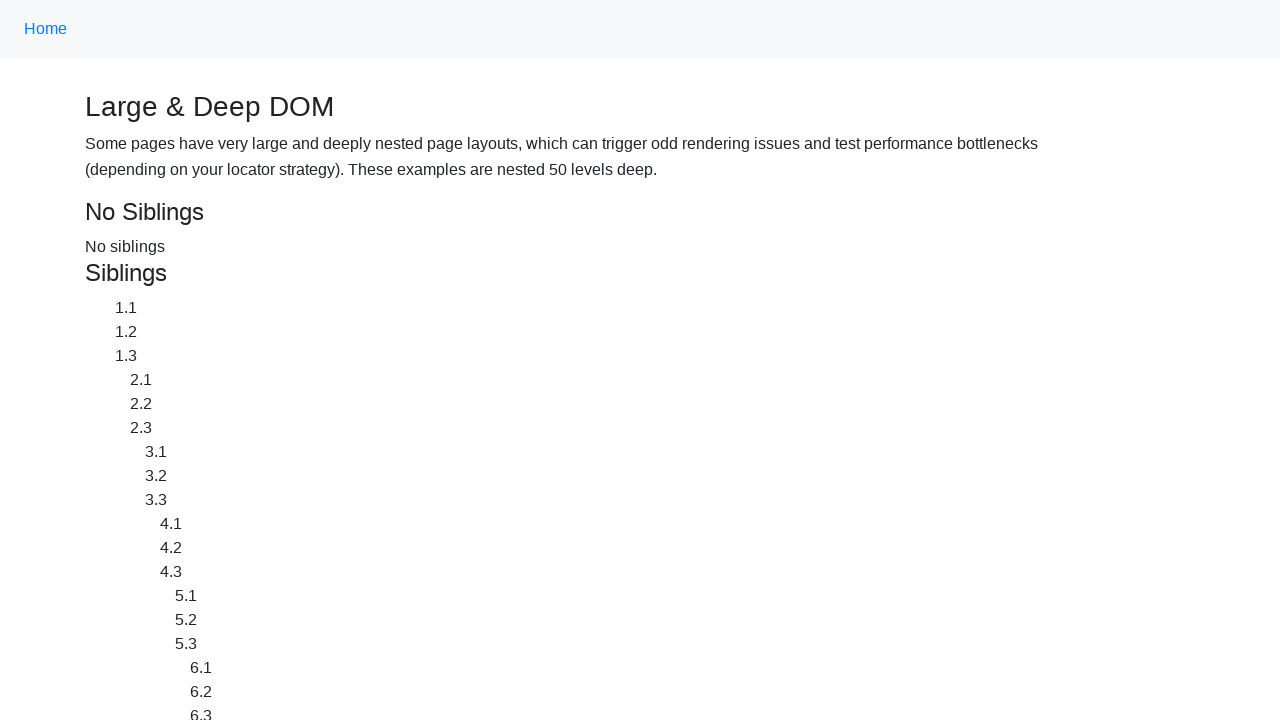

Scrolled down to CYDEO link at bottom of page
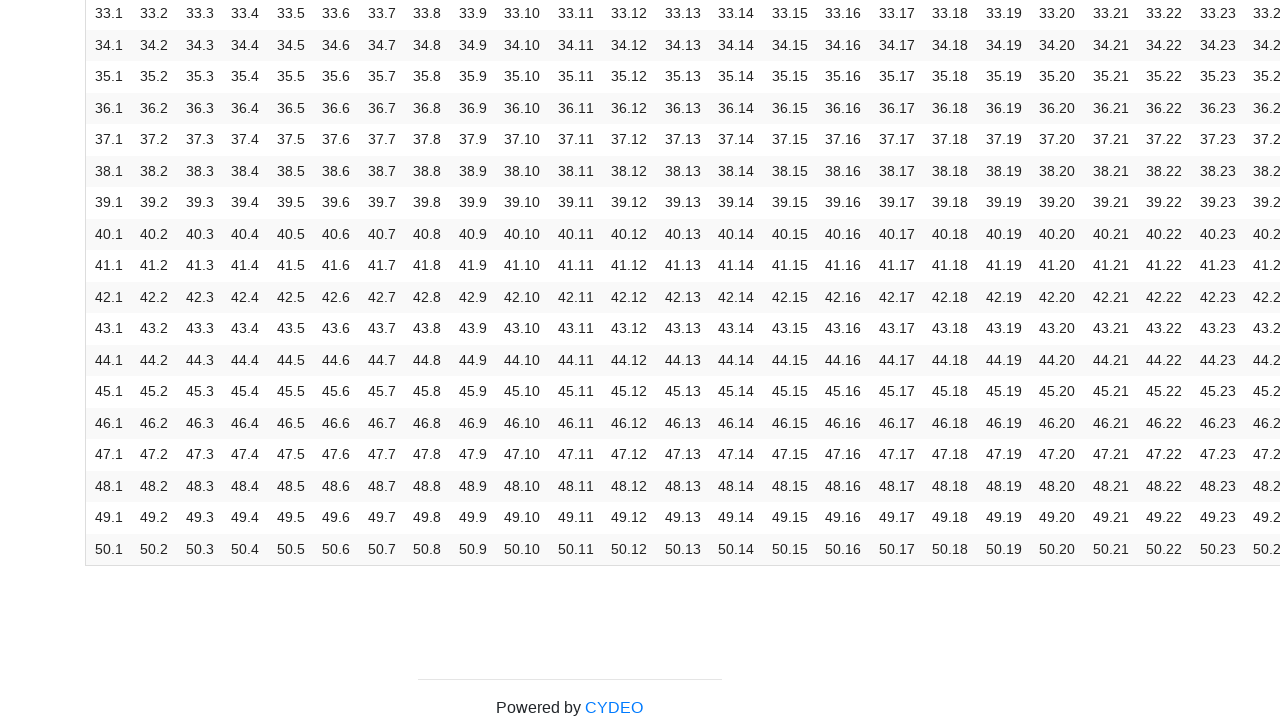

Waited 500ms to observe scroll effect
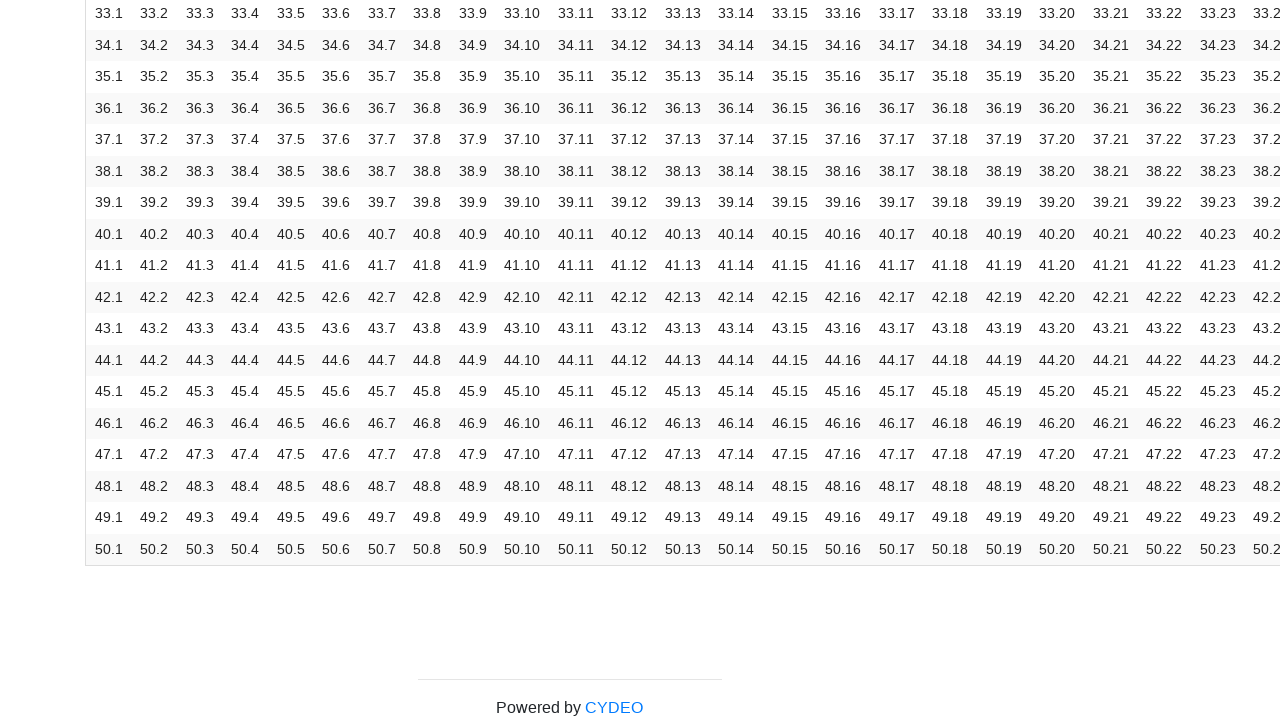

Scrolled back up to Home link at top of page
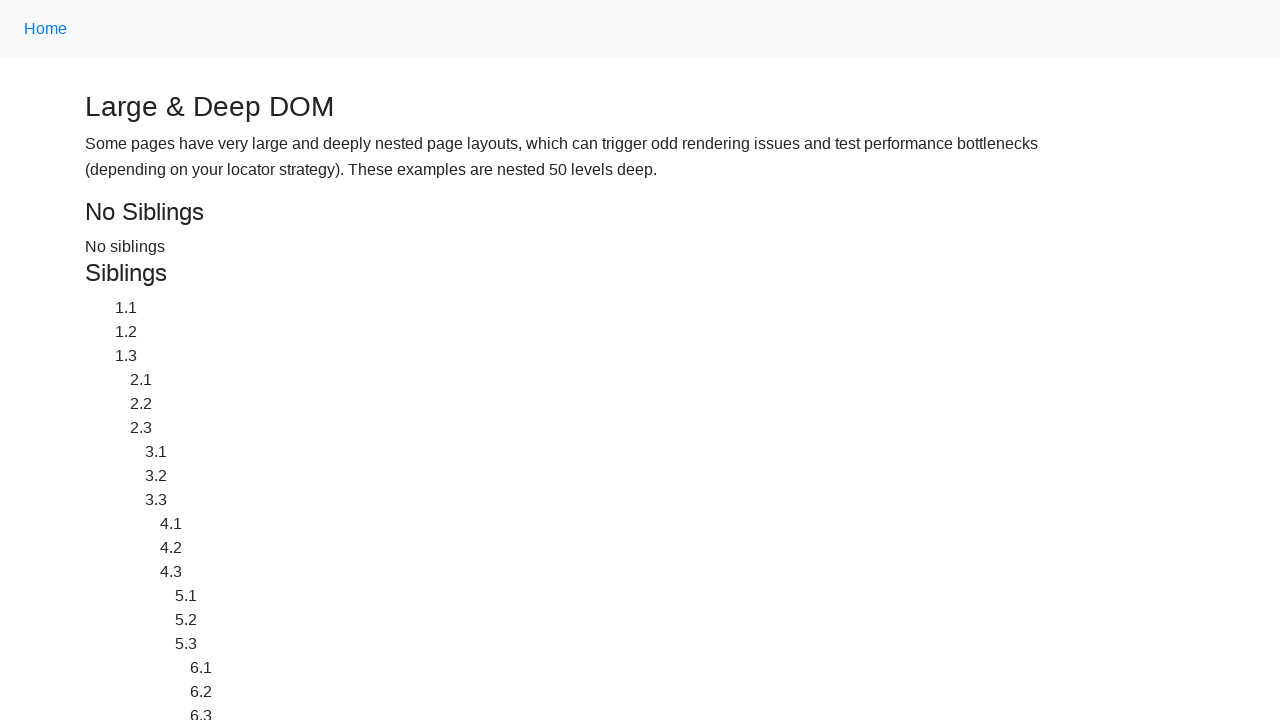

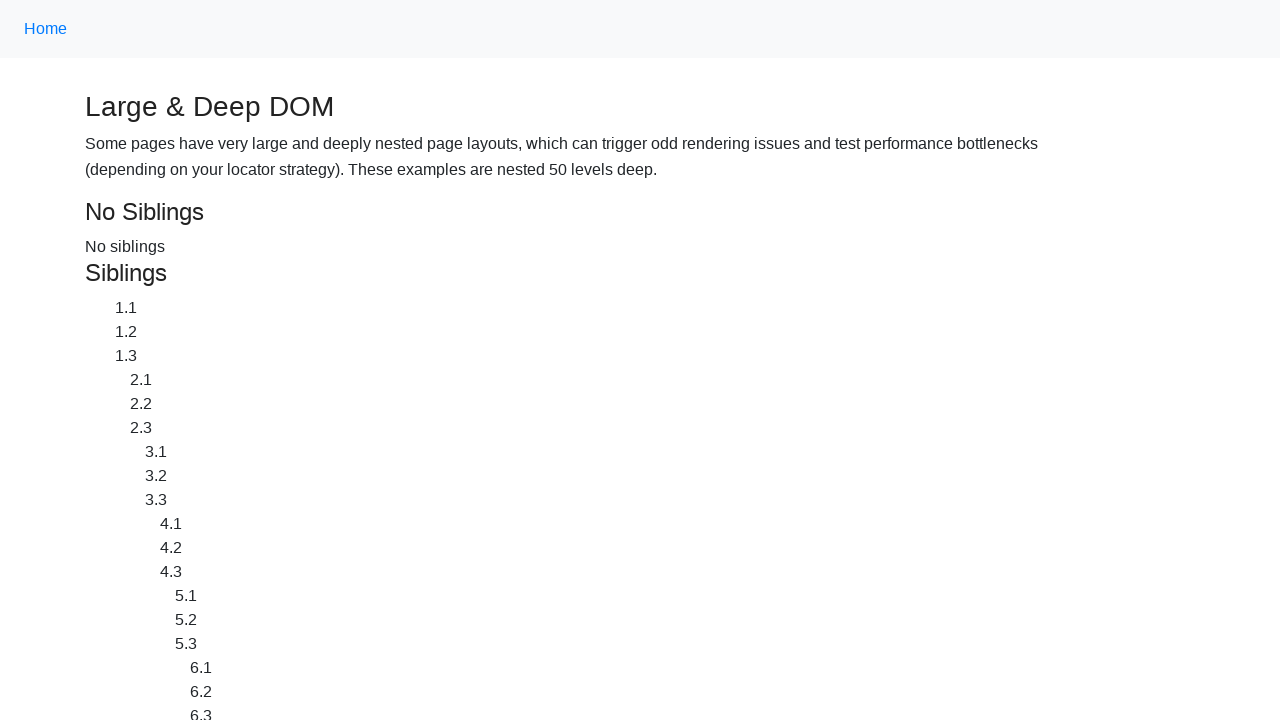